Tests browser window size manipulation by setting the viewport size and verifying the page loads correctly at the specified dimensions.

Starting URL: https://rahulshettyacademy.com/AutomationPractice/

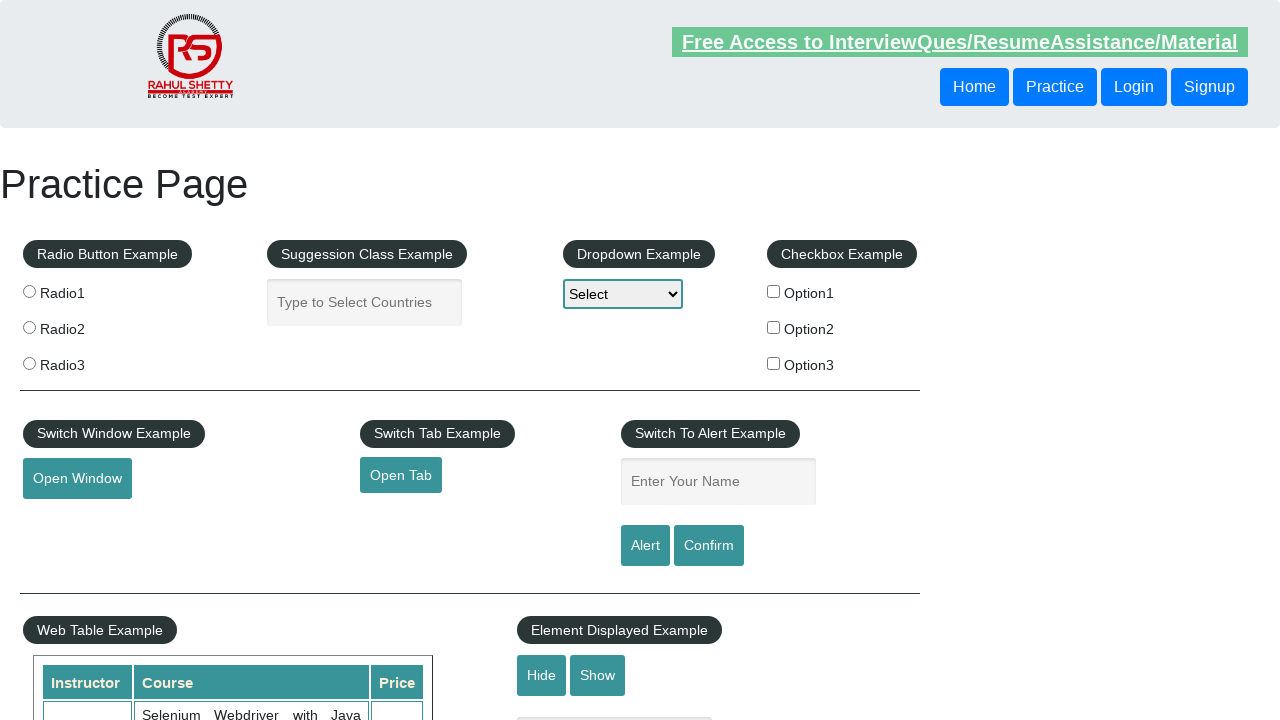

Set viewport size to 400x600 pixels
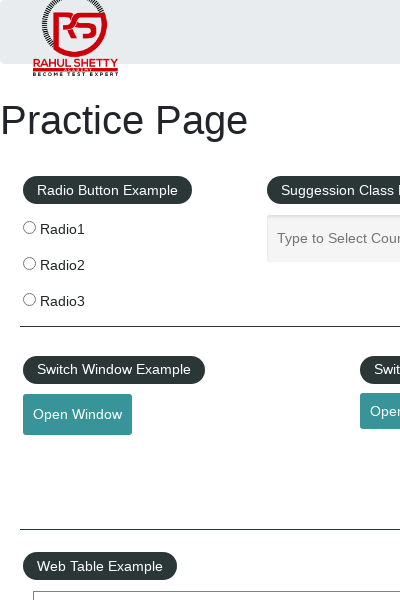

Page body loaded after viewport resize
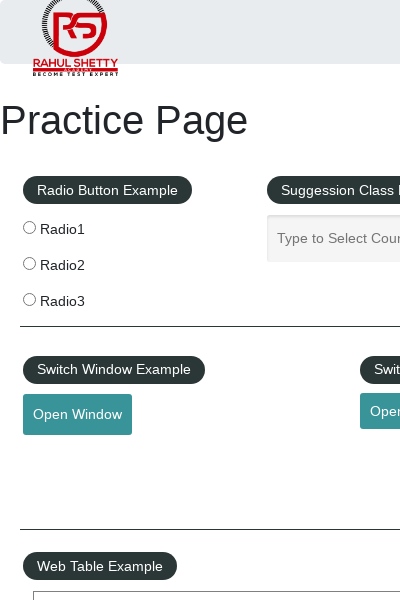

Retrieved viewport size: {'width': 400, 'height': 600}
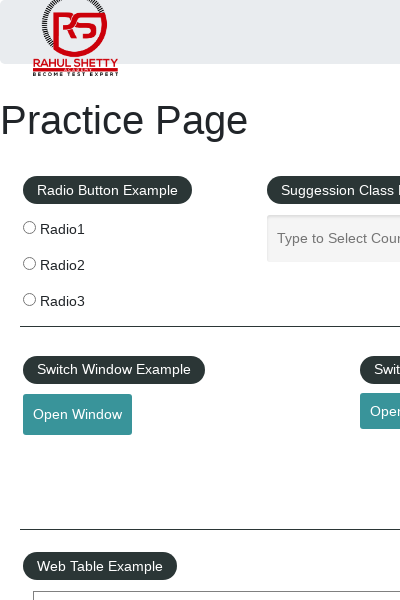

Verified viewport size is {'width': 400, 'height': 600}
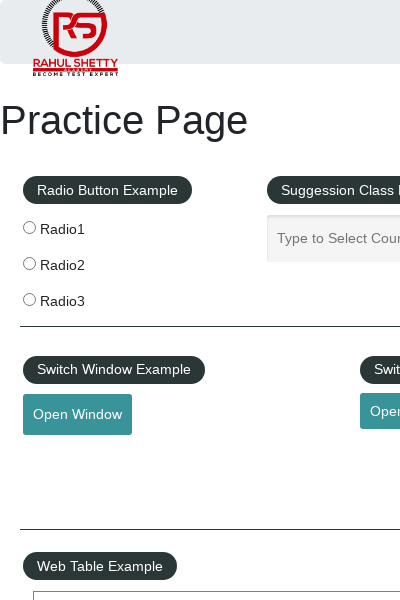

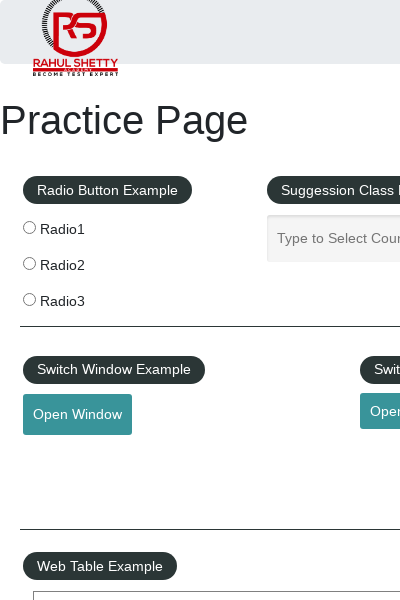